Tests navigation through the menu system on the QA Practice site by clicking through dropdown menus to reach the input elements page

Starting URL: https://www.qa-practice.com/elements/input/simple

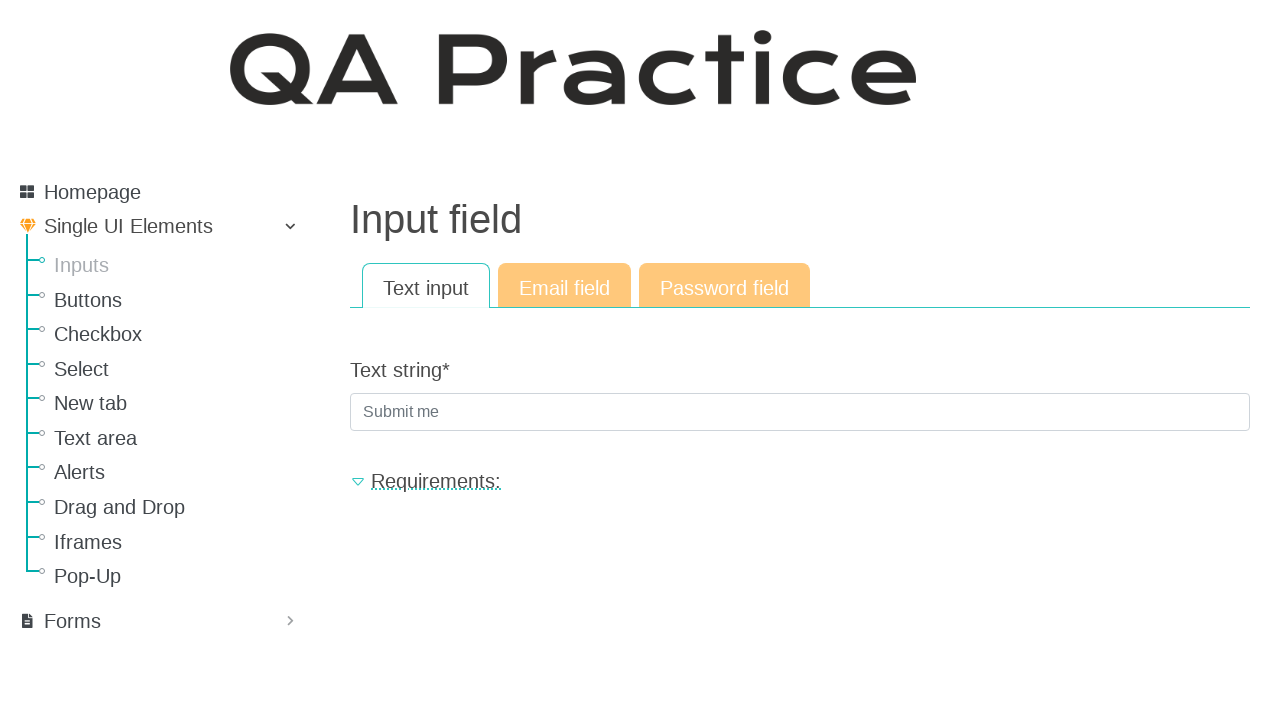

Clicked on menu item with submenu at (160, 406) on .has-sub
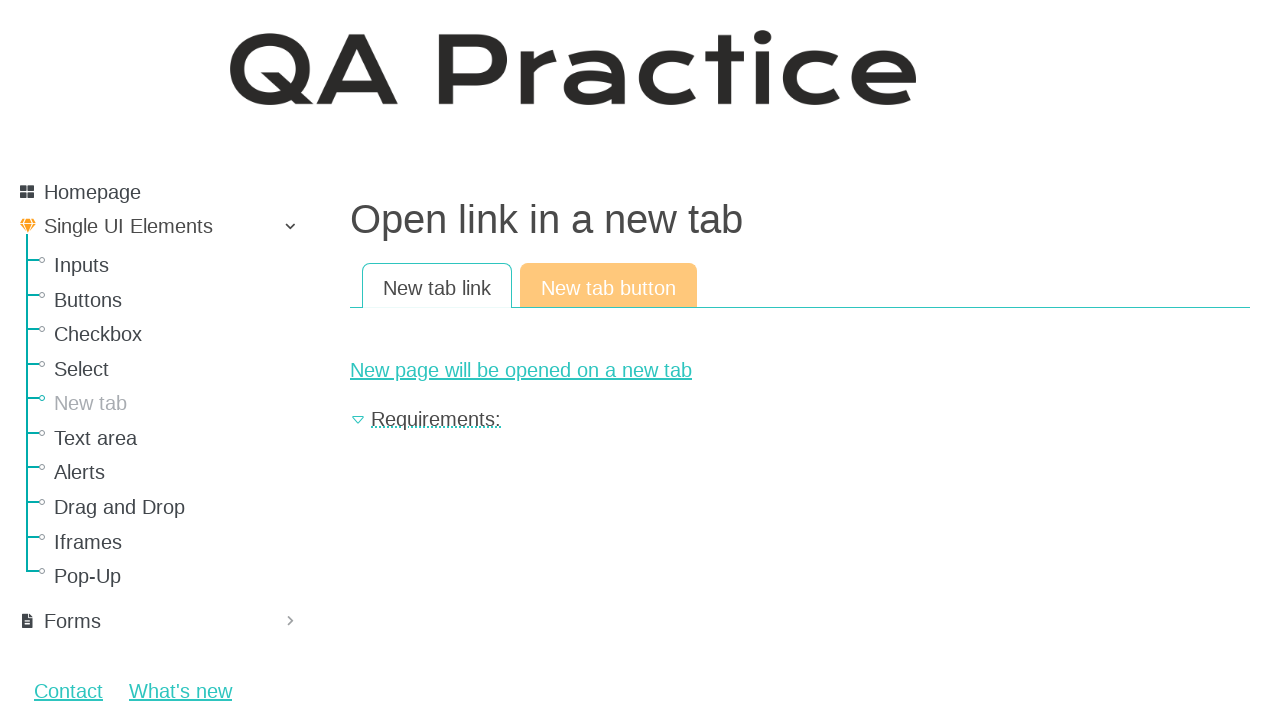

Clicked on visible submenu at (160, 423) on .sub-menu[style*='display: block']
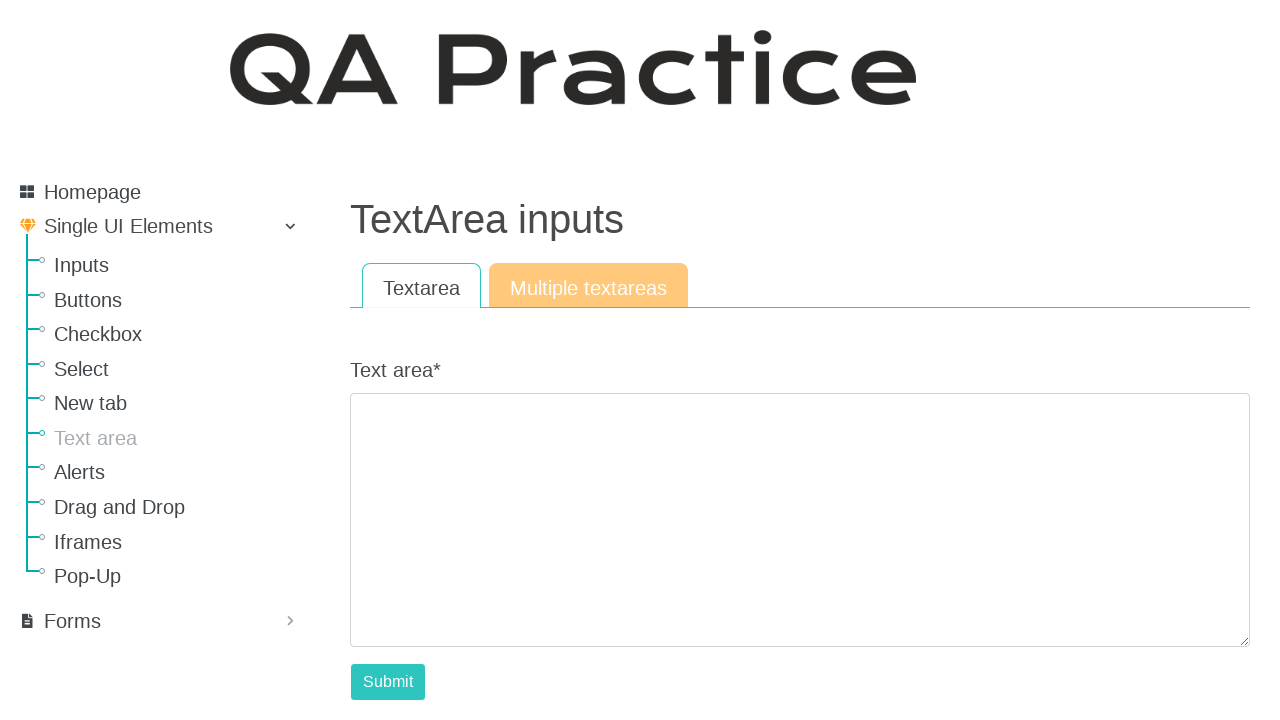

Clicked on input elements link at (180, 265) on a[href='/elements/input']
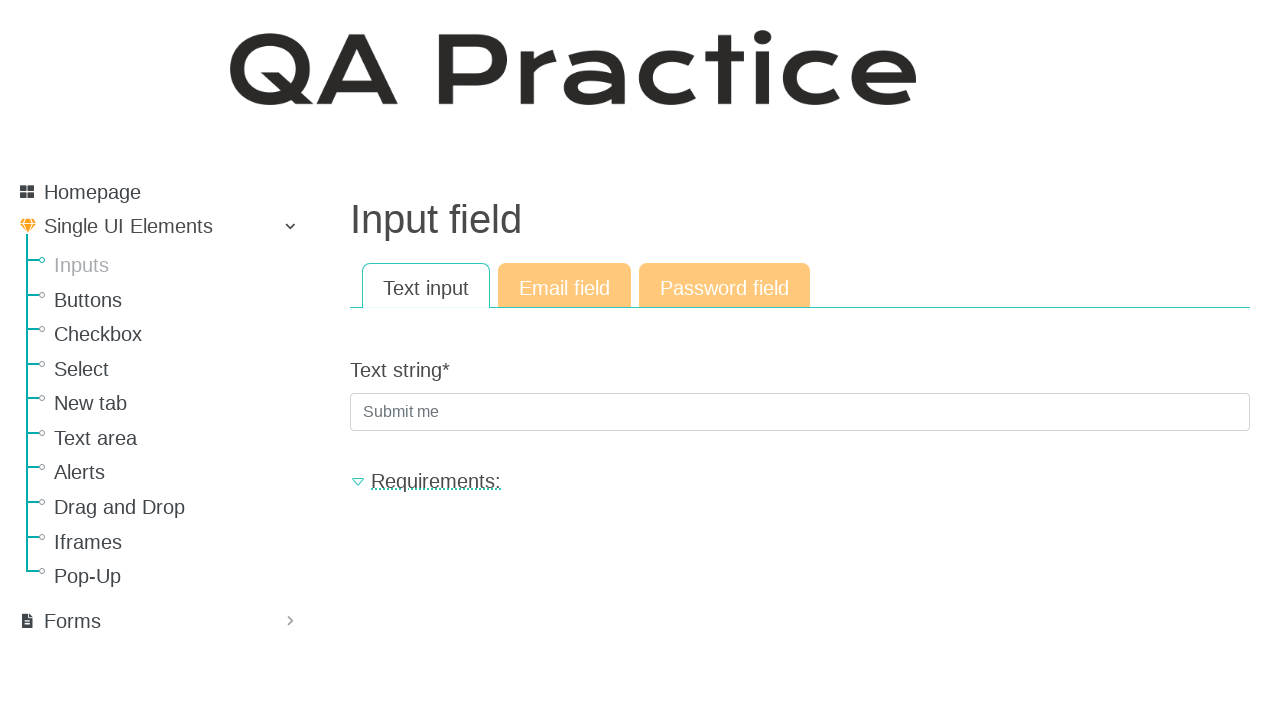

Input elements page content loaded successfully
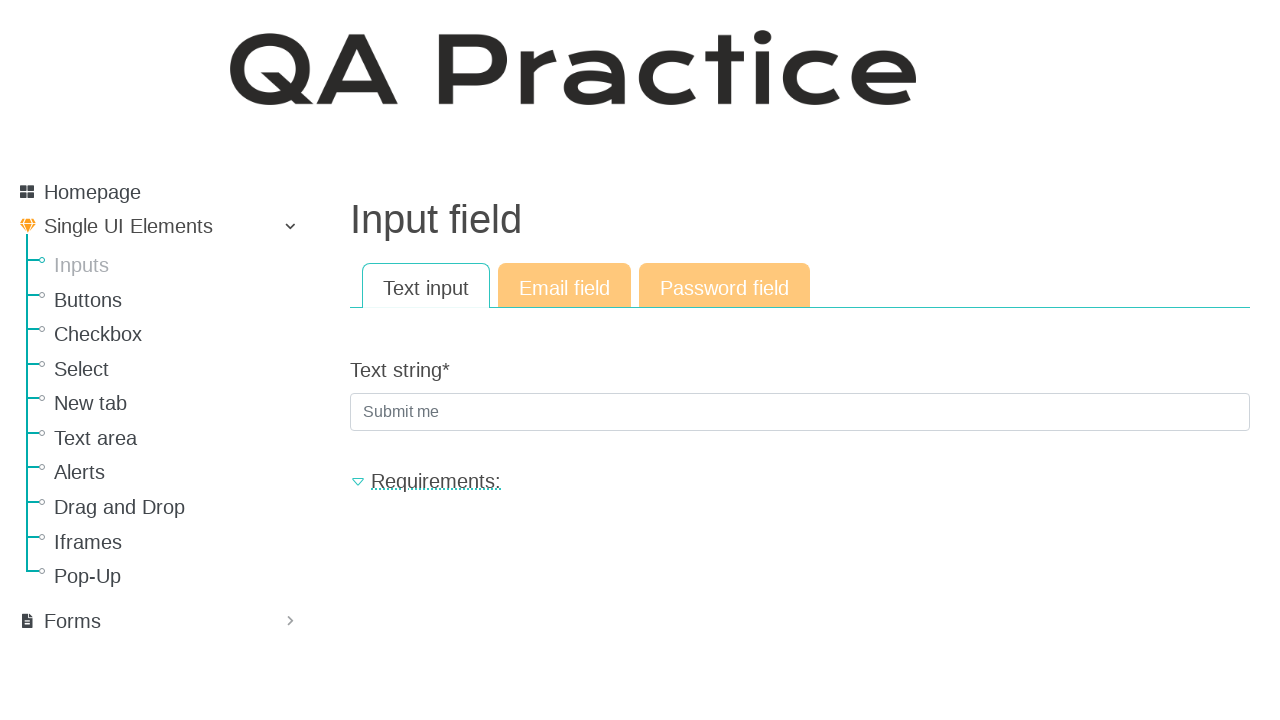

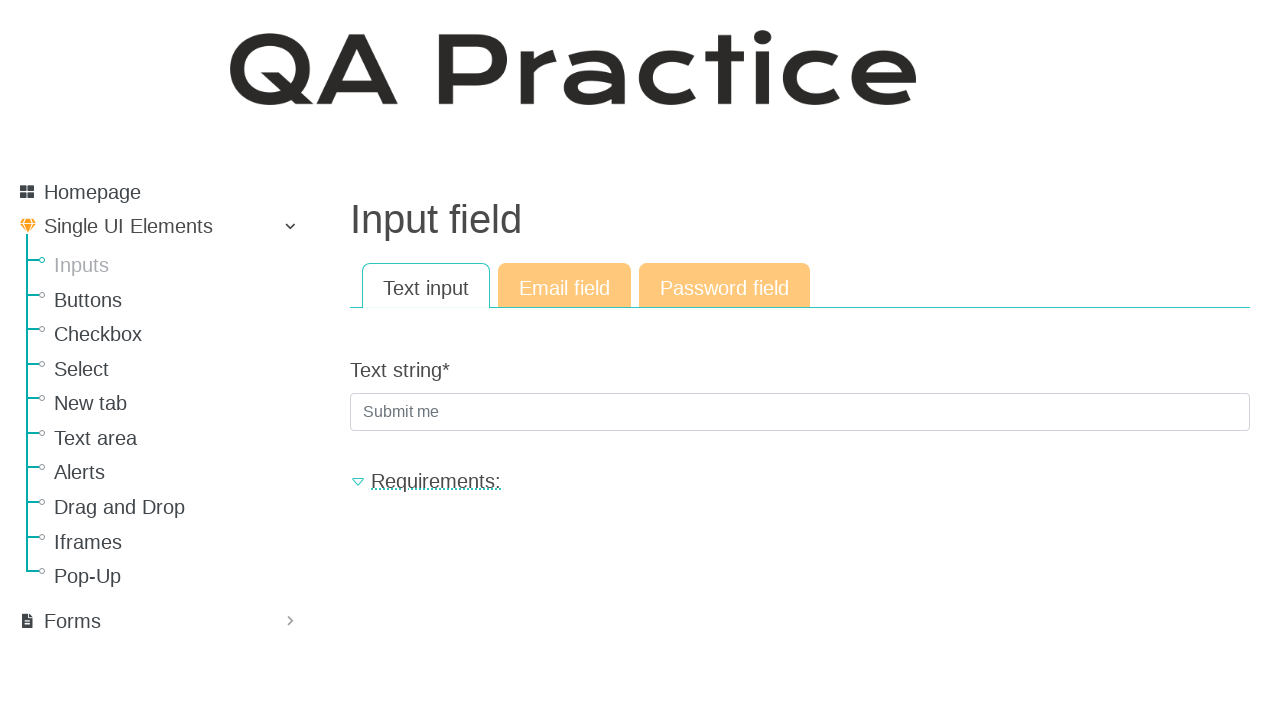